Alternative implementation of window switching that opens a new window, extracts text, and fills a form field in the parent window

Starting URL: https://rahulshettyacademy.com/loginpagePractise/#

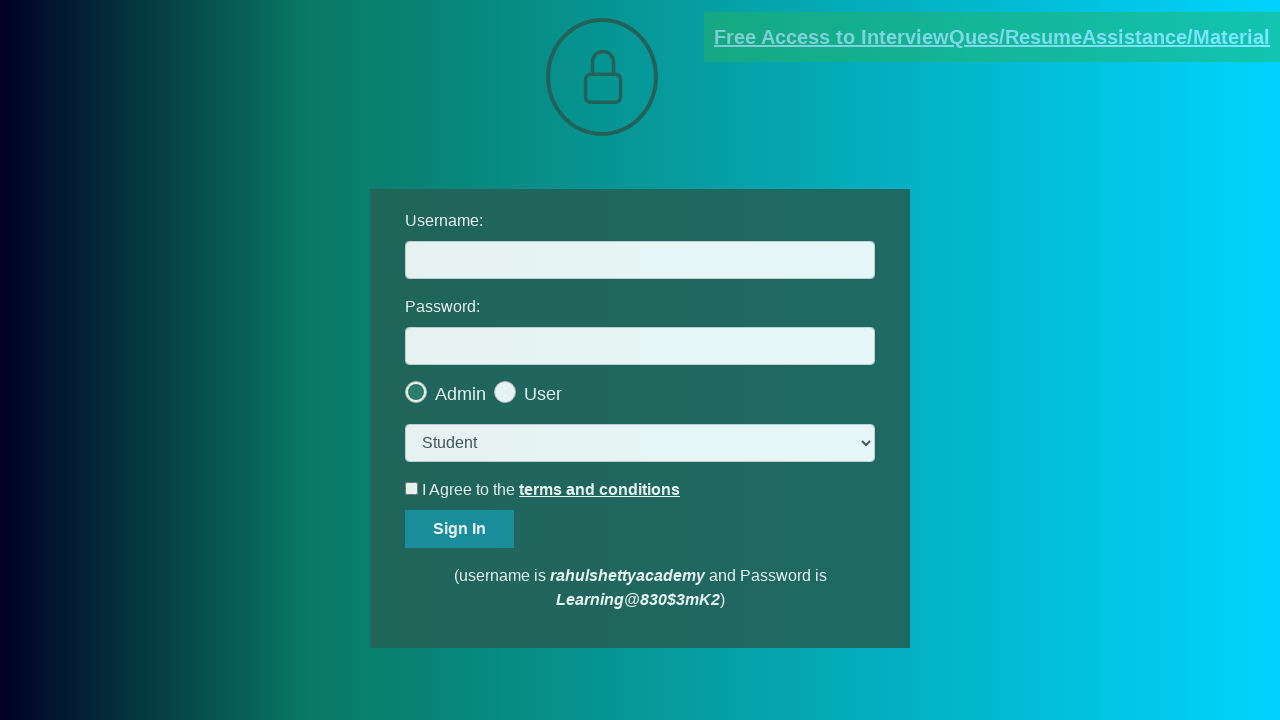

Clicked blinking text link to open new window at (992, 37) on .blinkingText
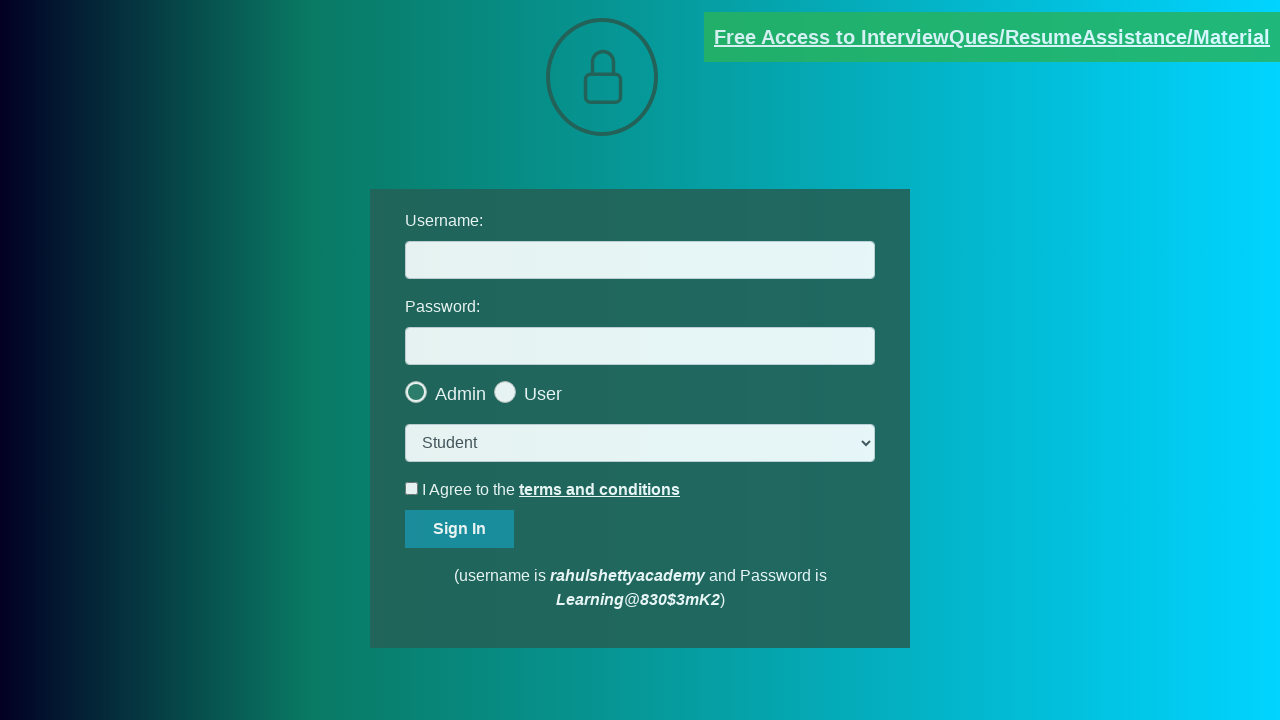

New window opened and captured
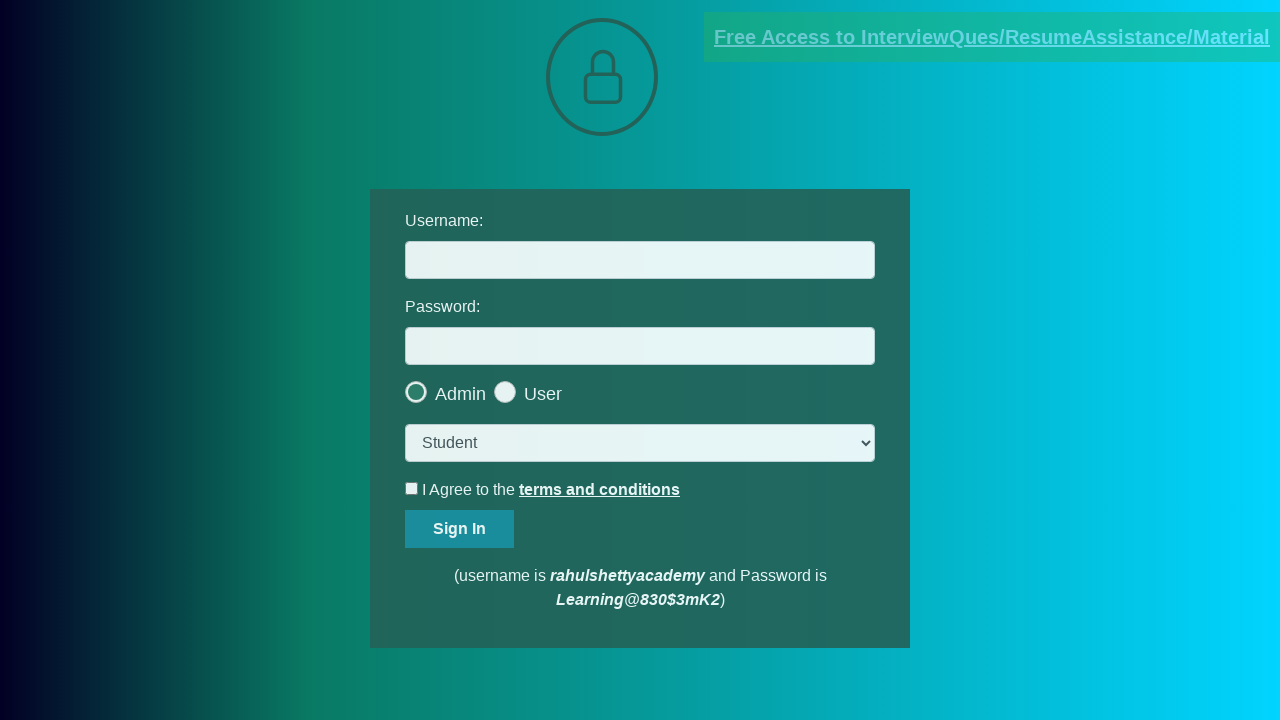

Extracted text content from new window
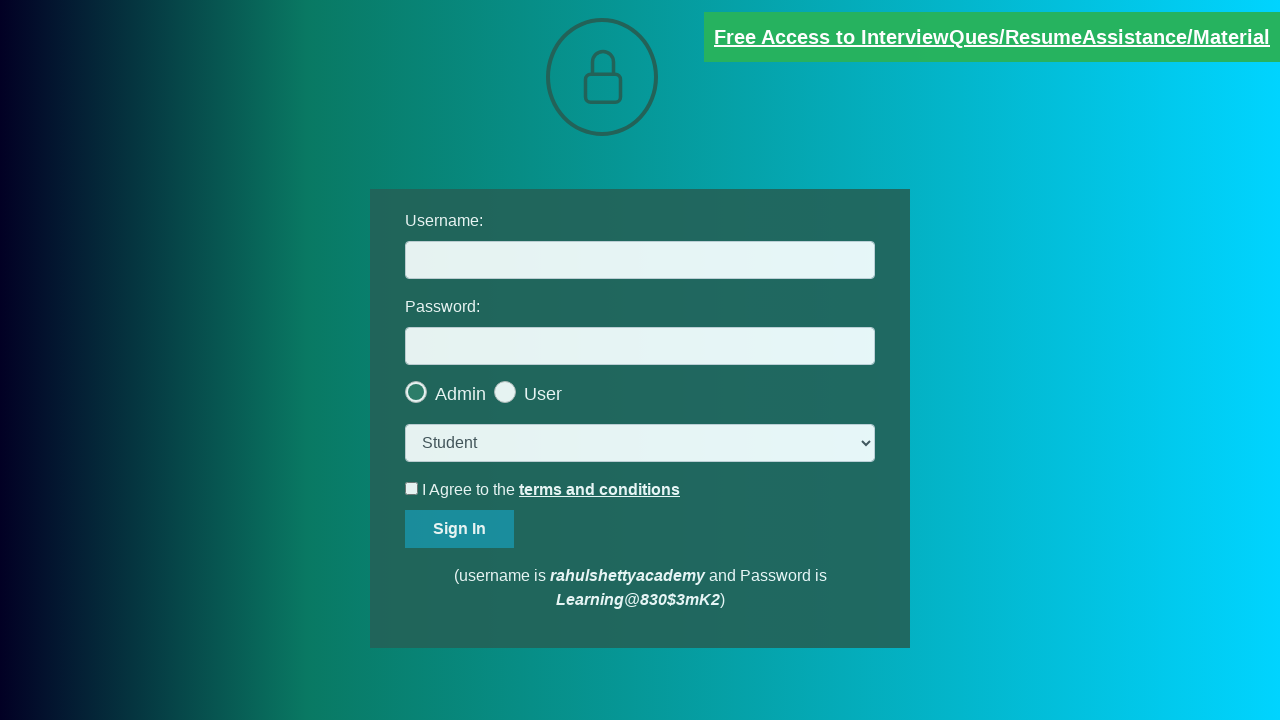

Parsed email ID: mentor@rahulshettyacademy.com
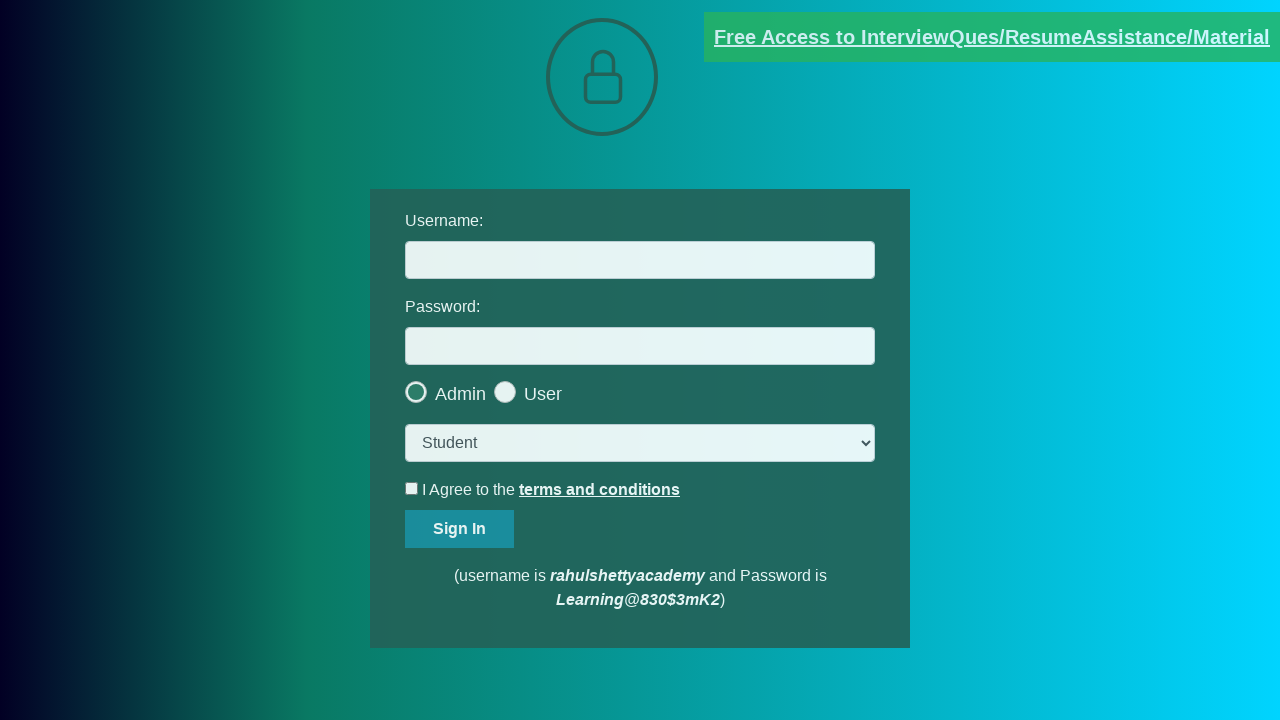

Closed new window
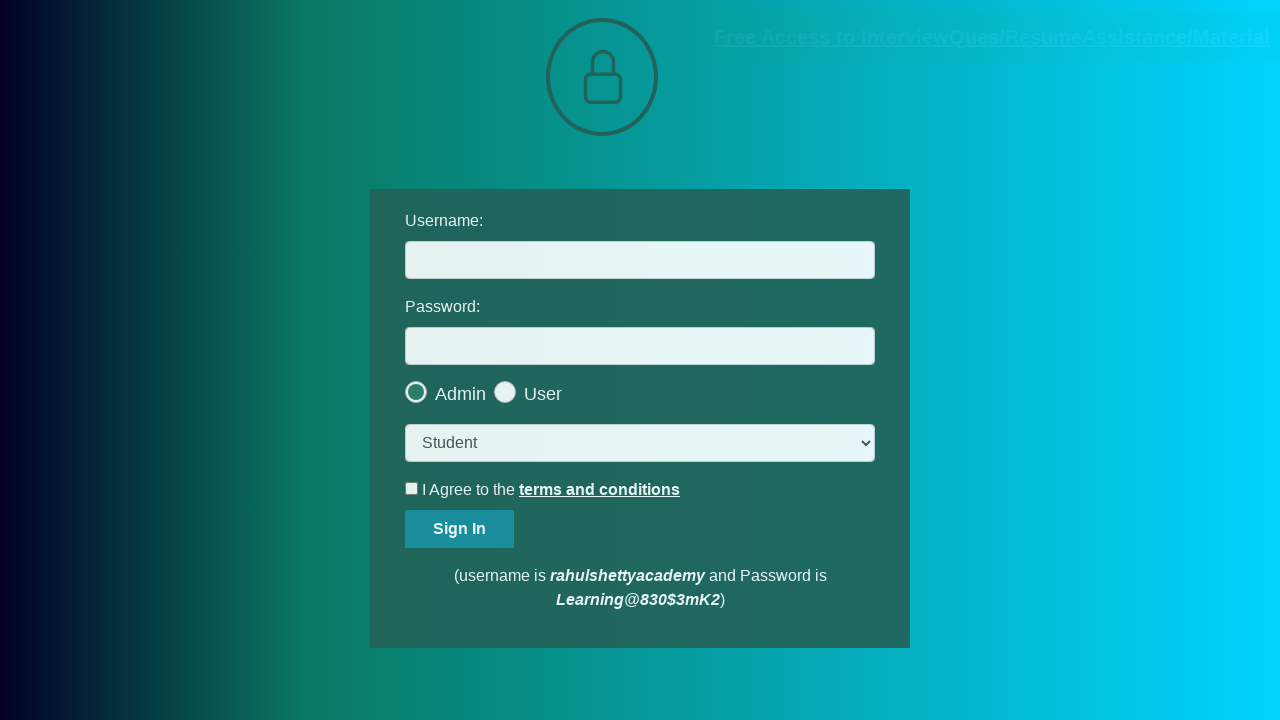

Filled username field with extracted email: mentor@rahulshettyacademy.com on #username
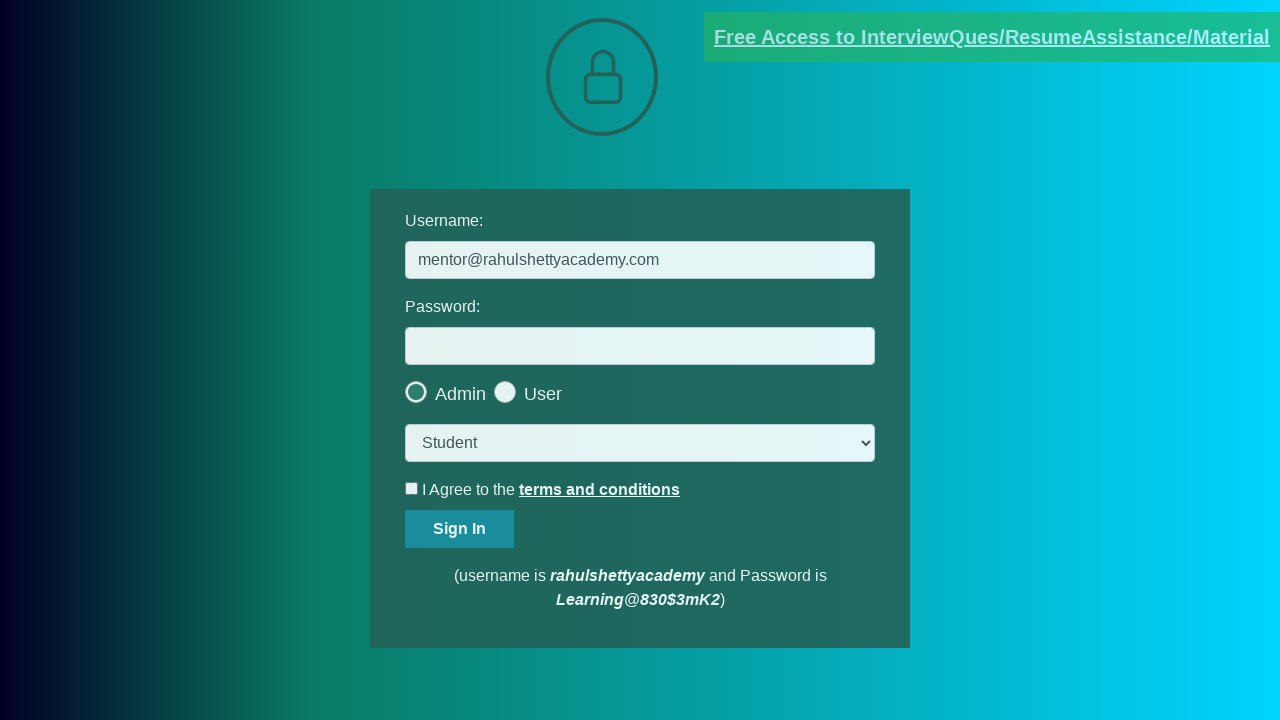

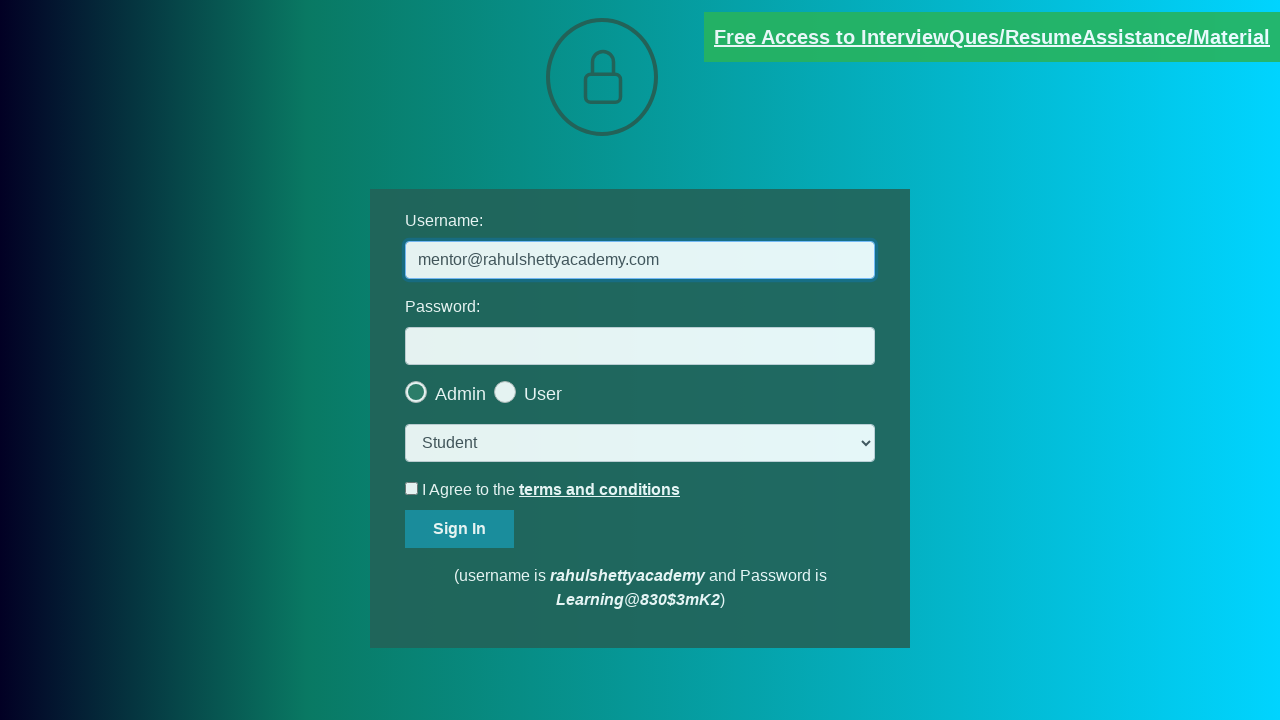